Tests accepting a JavaScript alert by clicking the first button, accepting the alert dialog, and verifying the result message displays success text.

Starting URL: https://testcenter.techproeducation.com/index.php?page=javascript-alerts

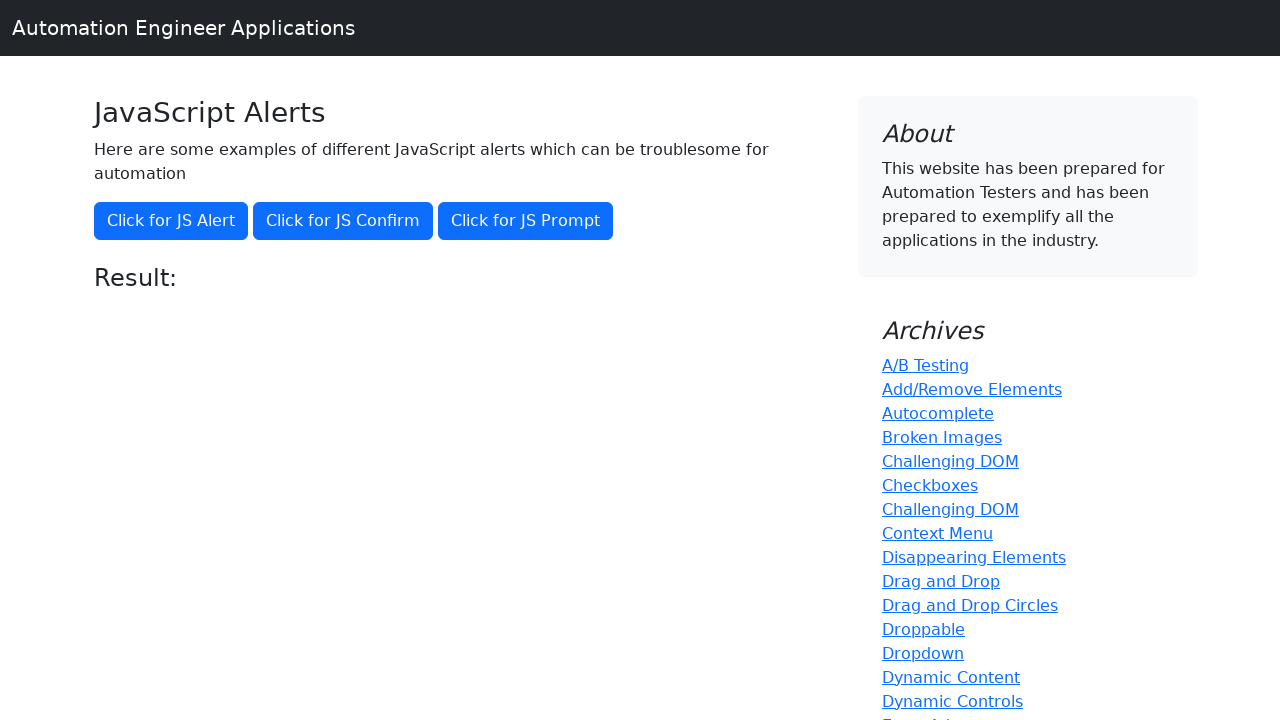

Clicked the first button to trigger the JavaScript alert at (171, 221) on (//button)[1]
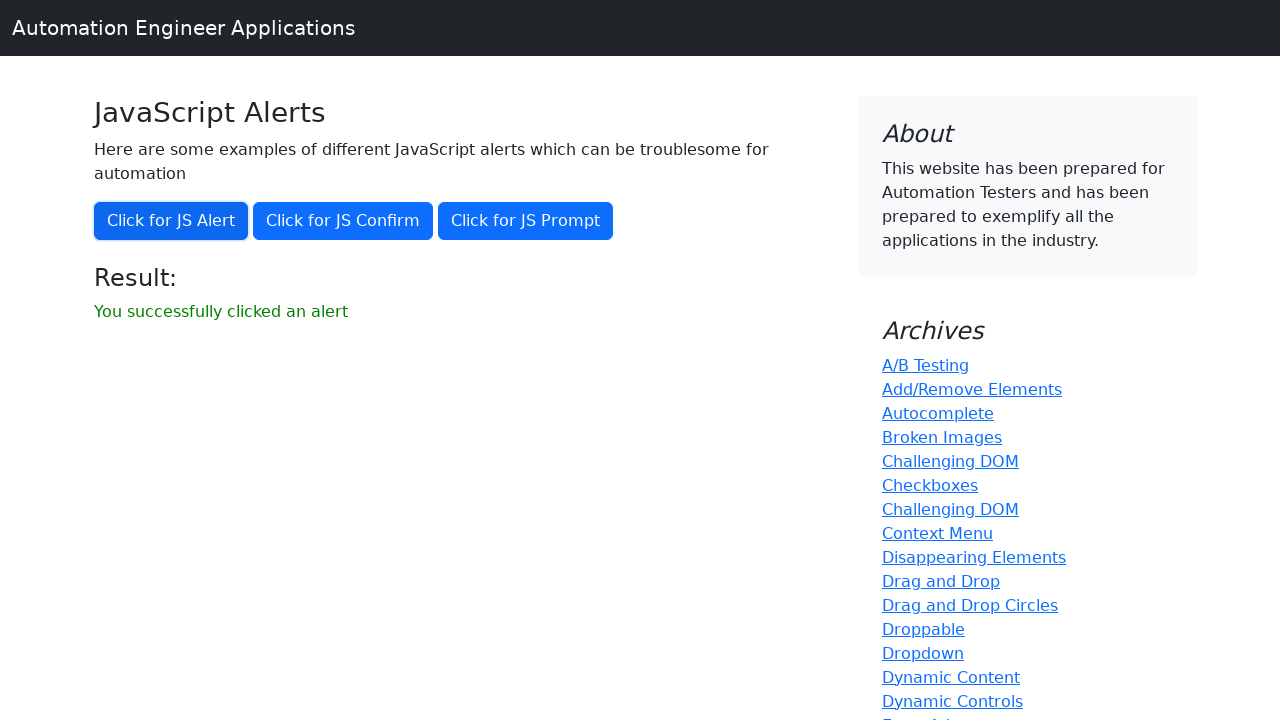

Set up dialog handler to accept alerts
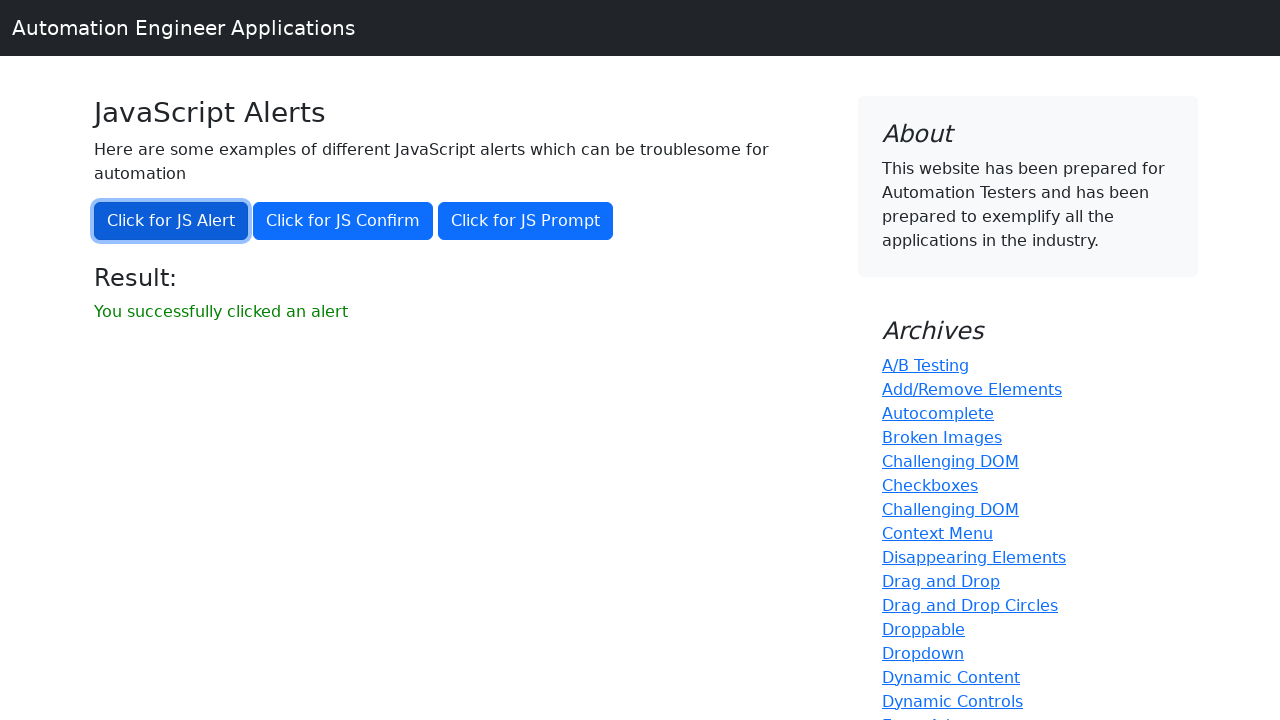

Re-clicked the first button with alert handler active at (171, 221) on (//button)[1]
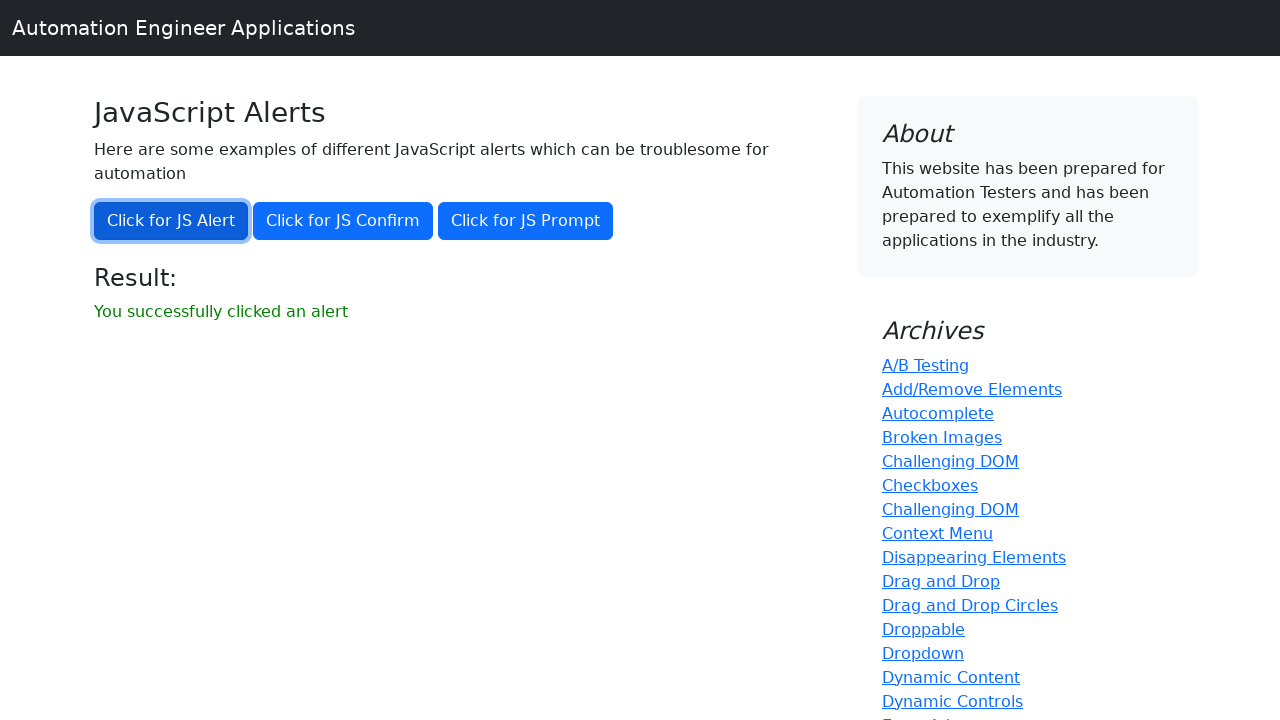

Set up one-time dialog handler to accept the alert
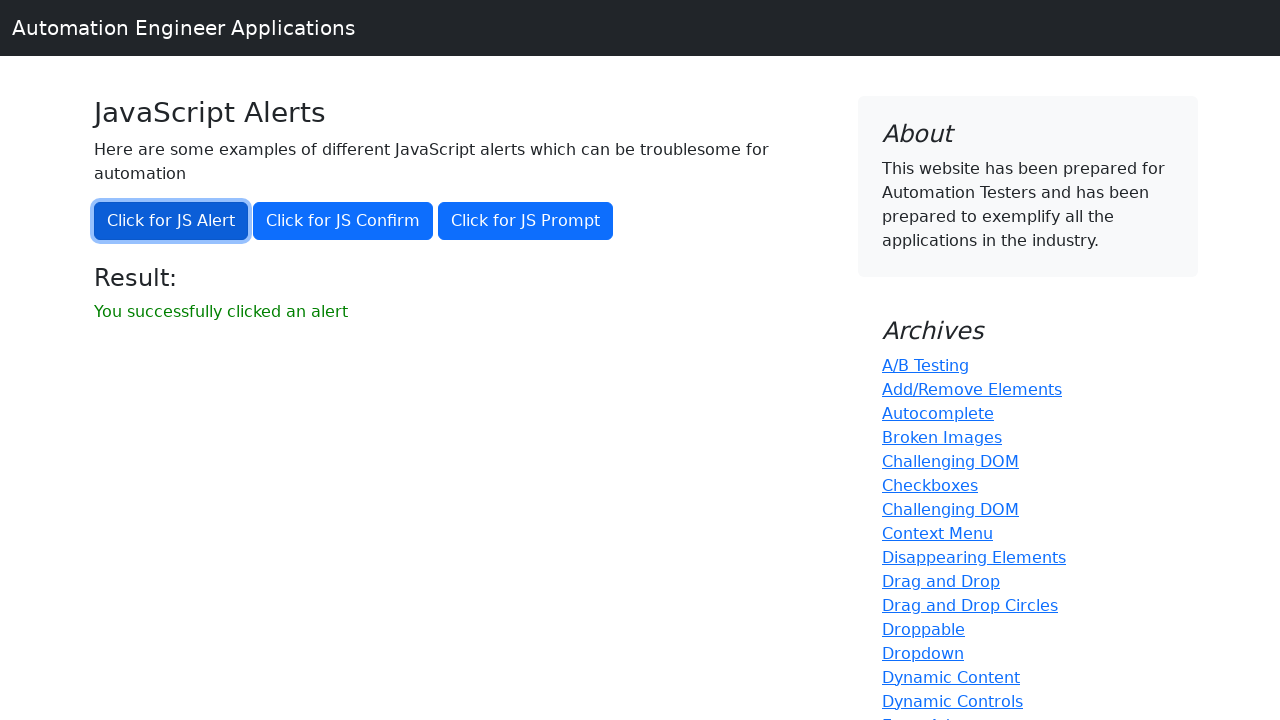

Clicked the first button to trigger the alert with handler in place at (171, 221) on xpath=(//button)[1]
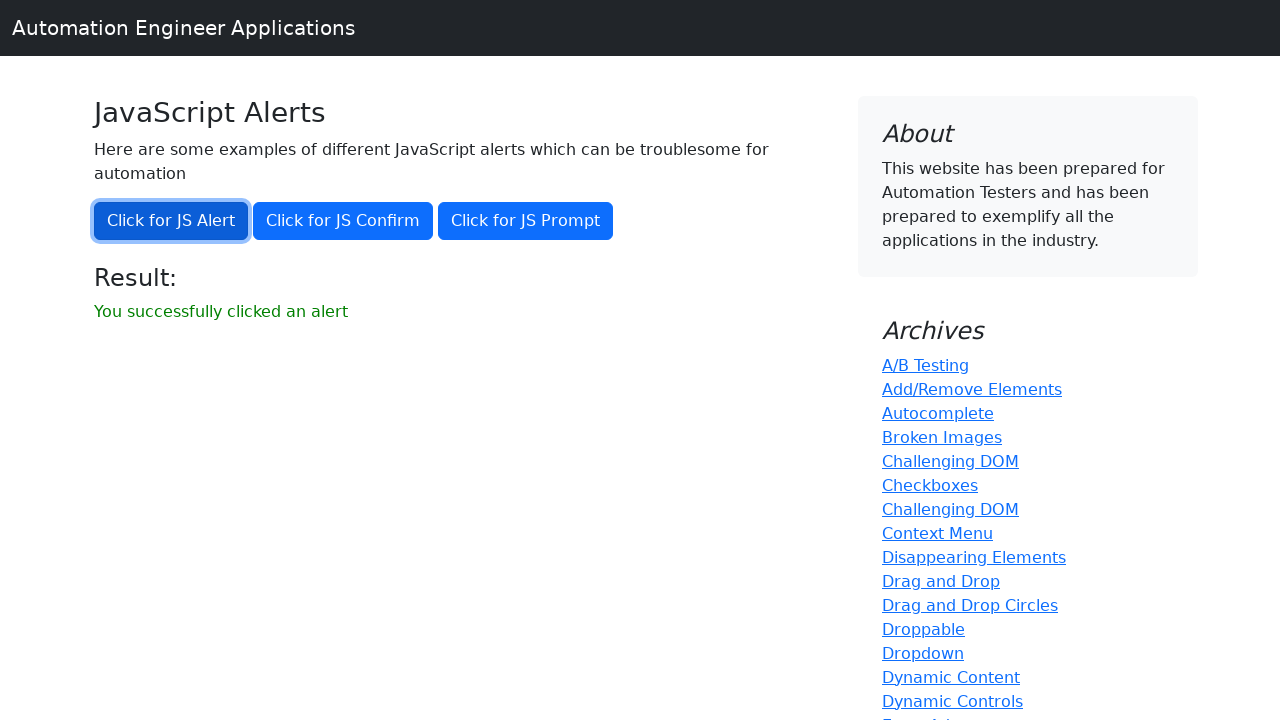

Waited for the alert to be processed
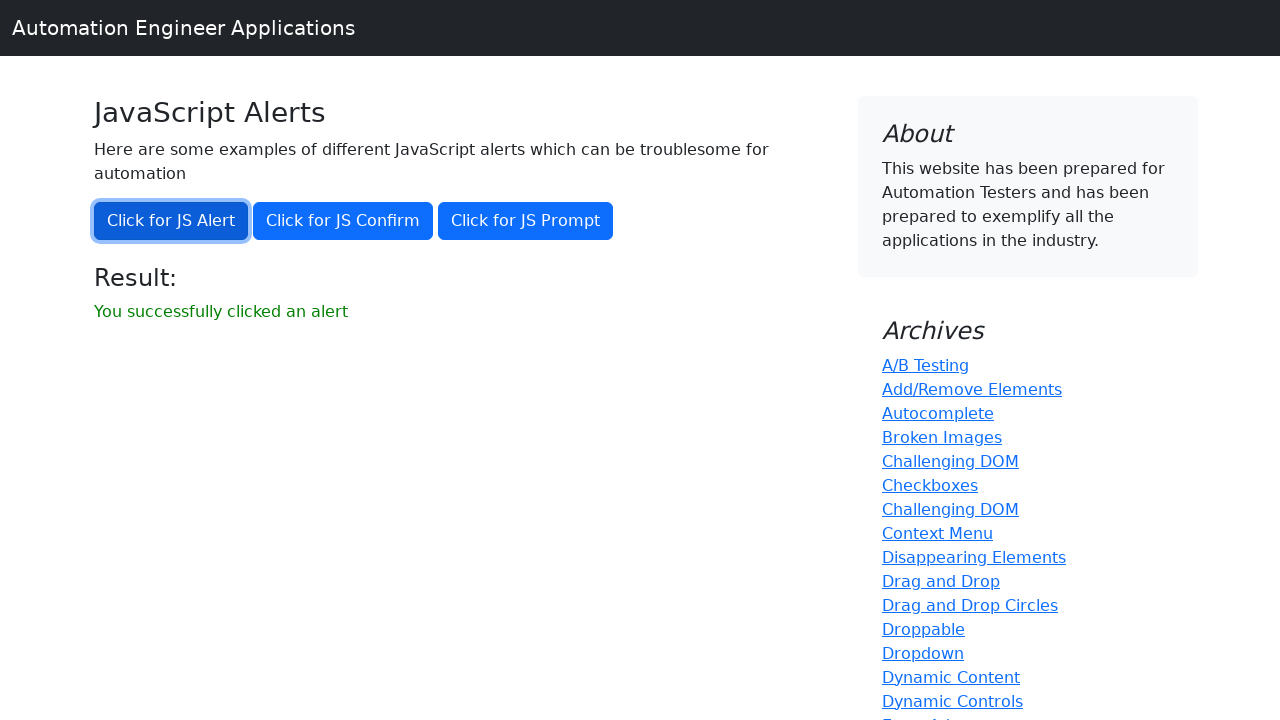

Located the result message element
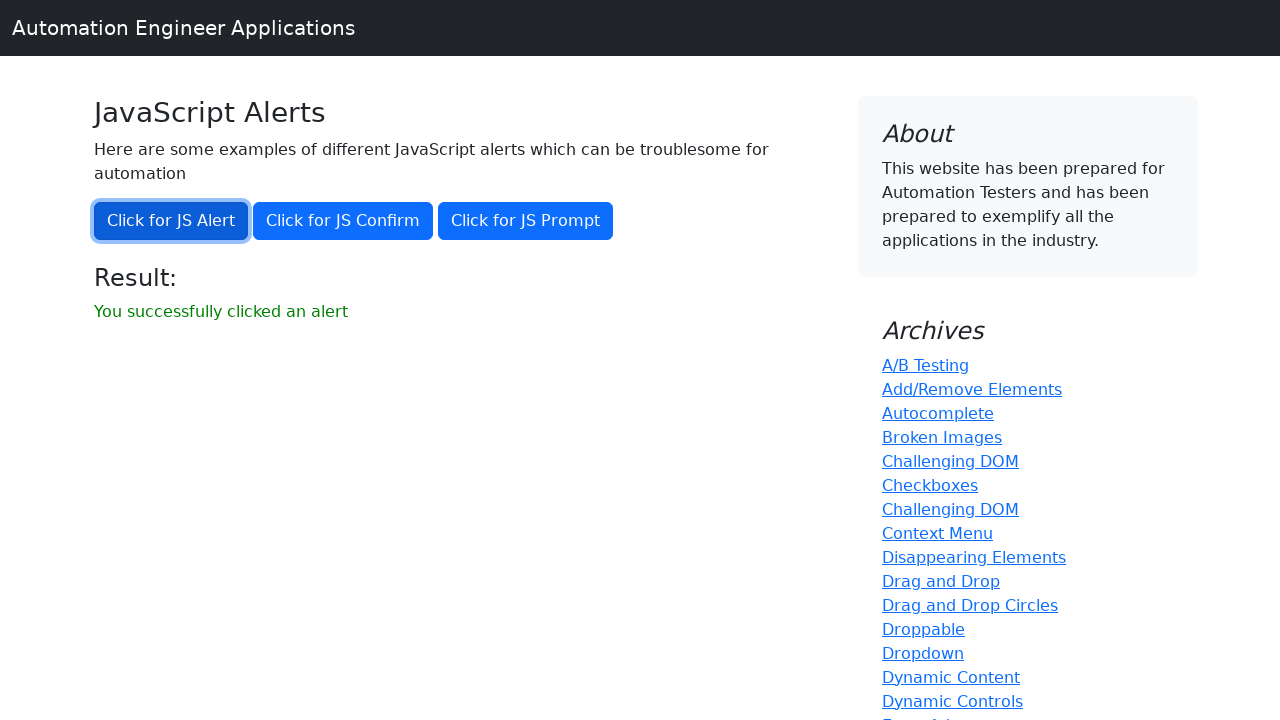

Verified that the result message displays 'You successfully clicked an alert'
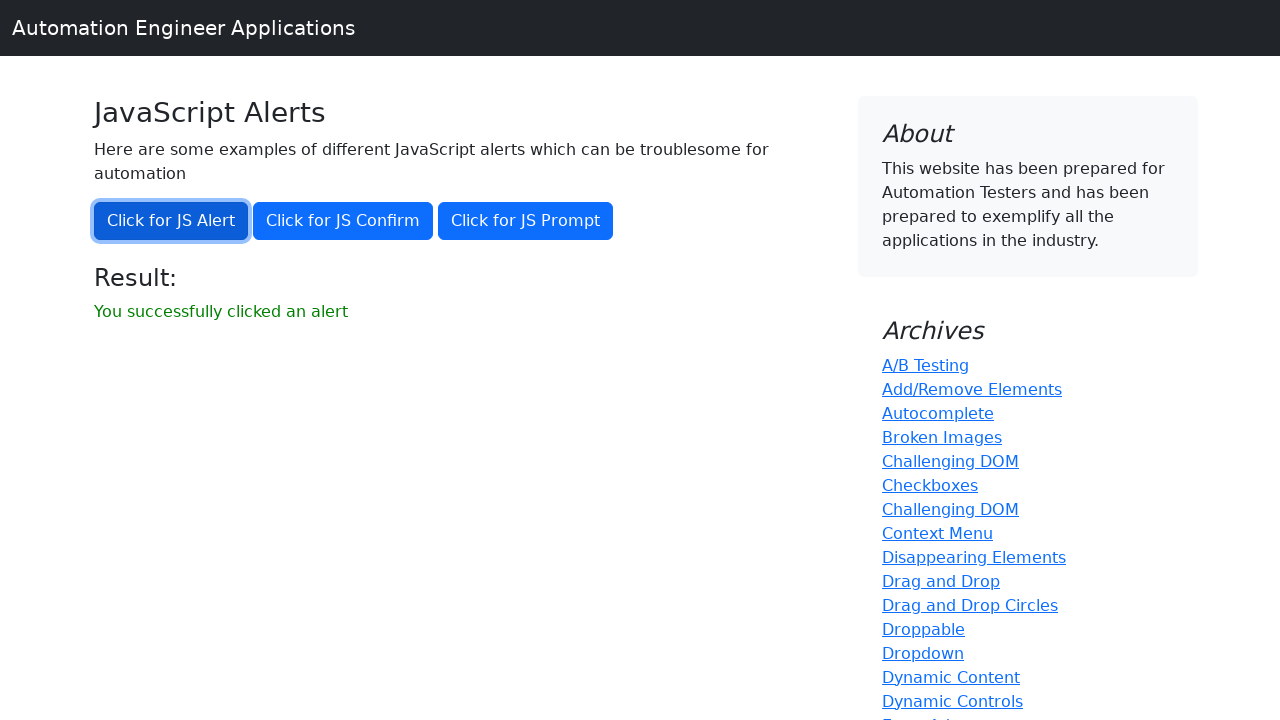

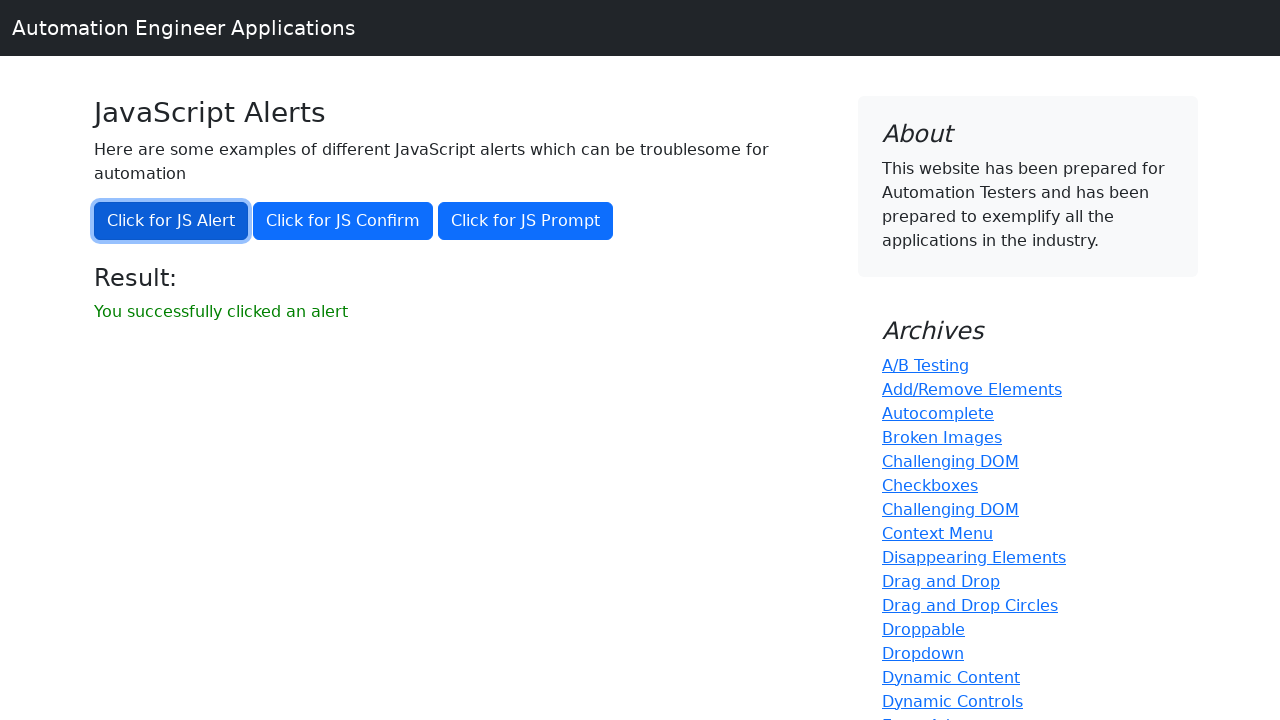